Tests a practice form by clicking on a radio button for sex/gender selection

Starting URL: https://www.techlistic.com/p/selenium-practice-form.html

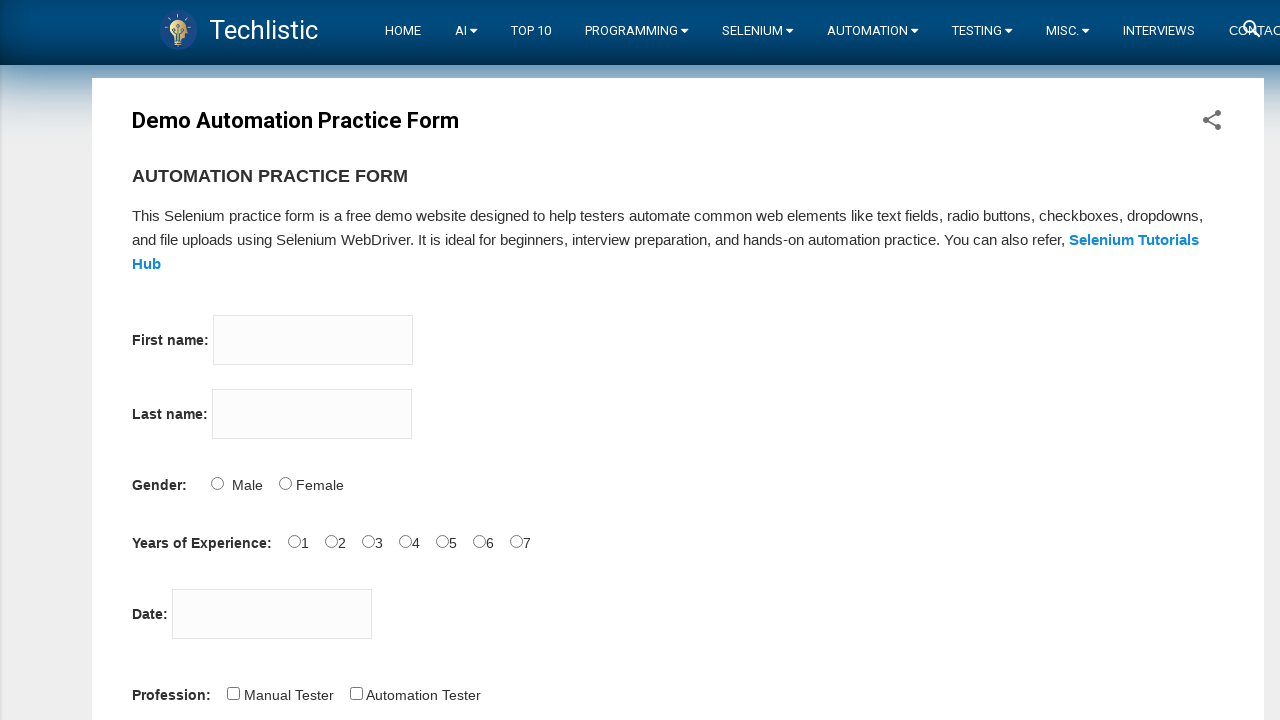

Clicked on the first sex/gender radio button option at (217, 483) on #sex-0
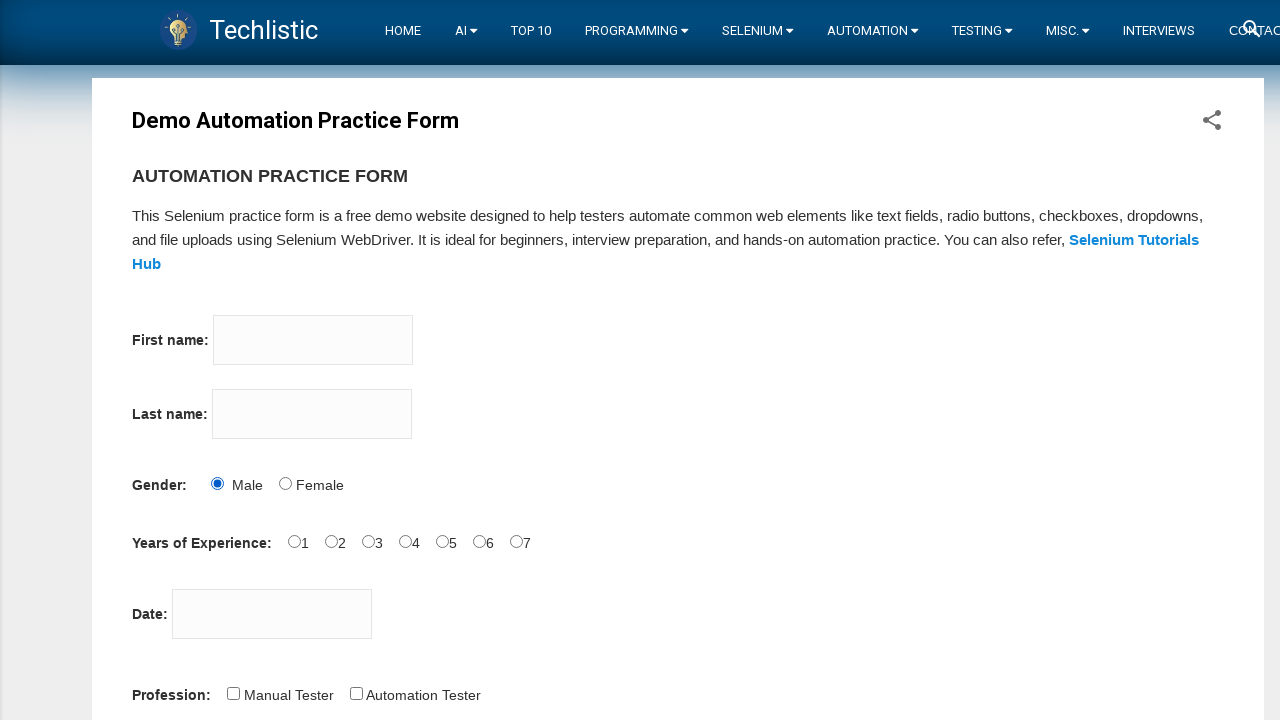

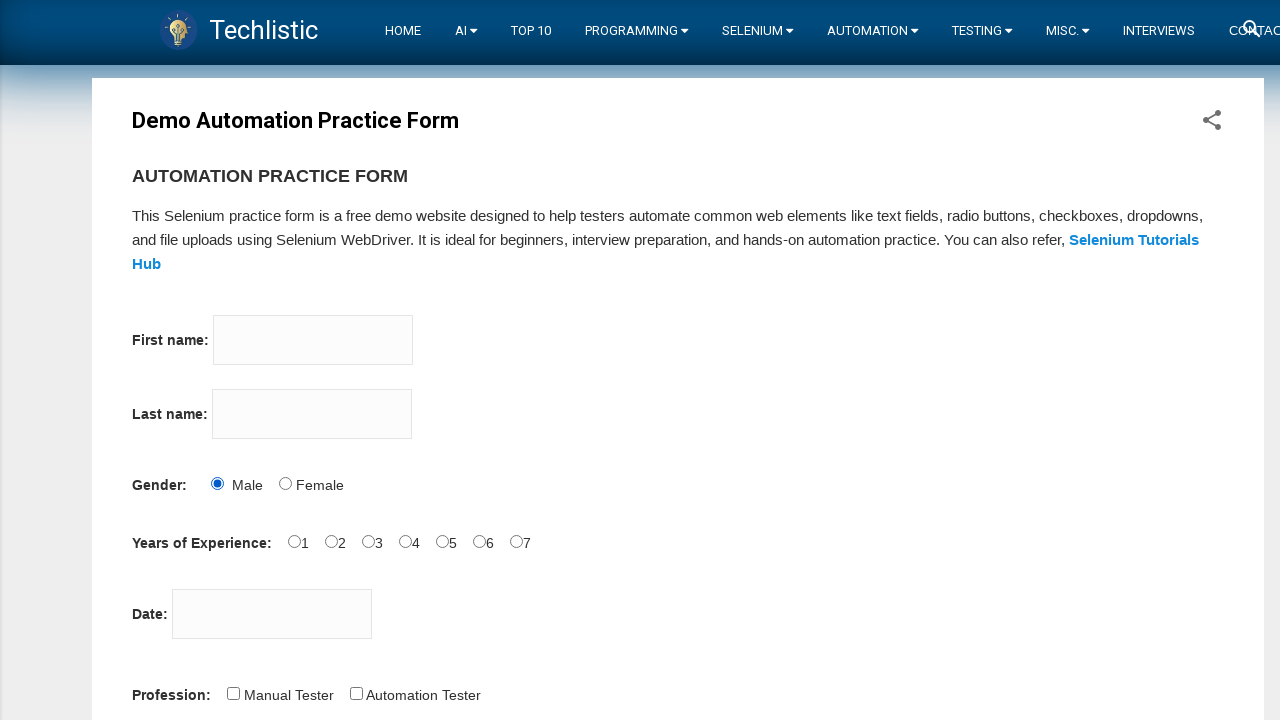